Simple navigation test that visits the Execute Automation website and verifies the page loads successfully

Starting URL: https://executeautomation.com

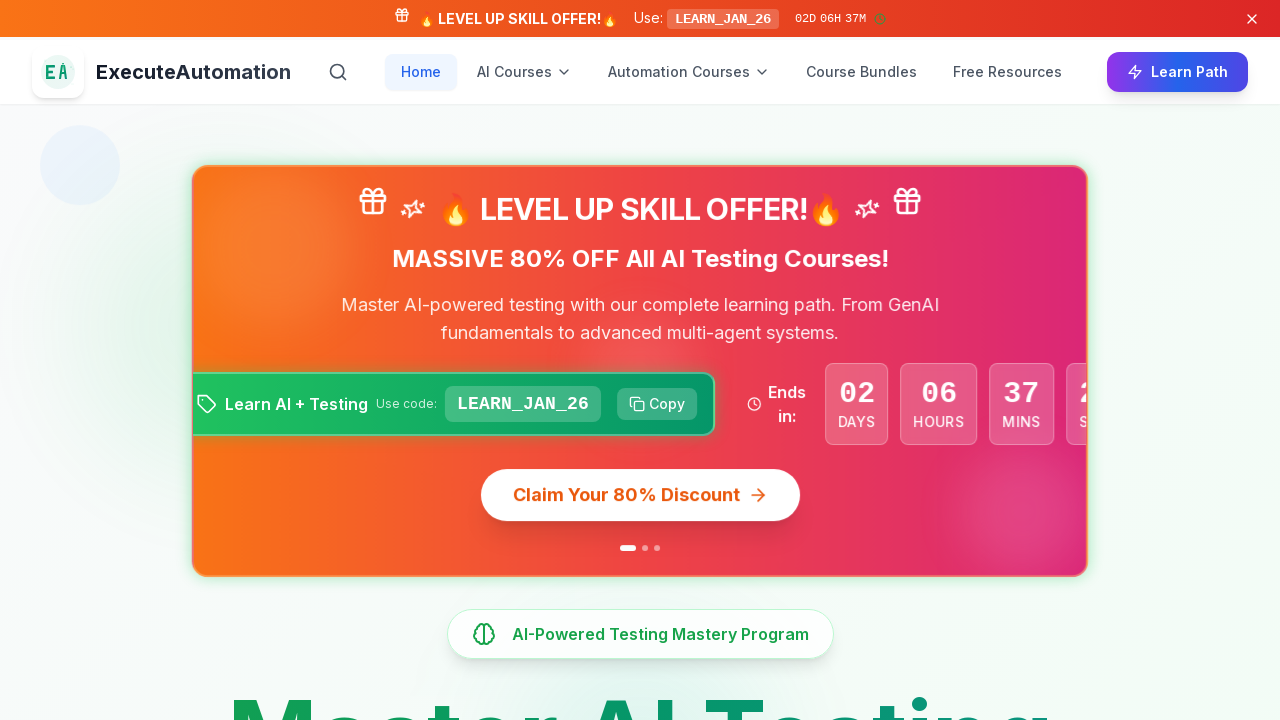

Waited for page to reach domcontentloaded state
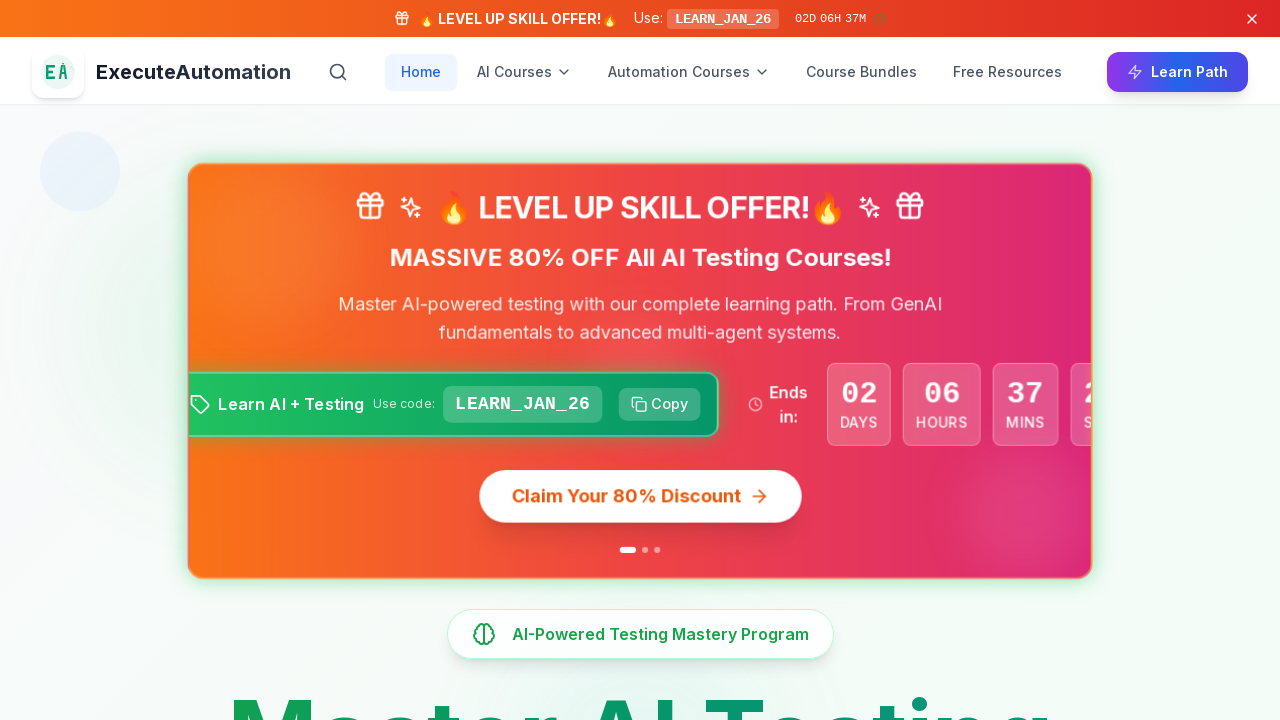

Verified body element is present on Execute Automation website
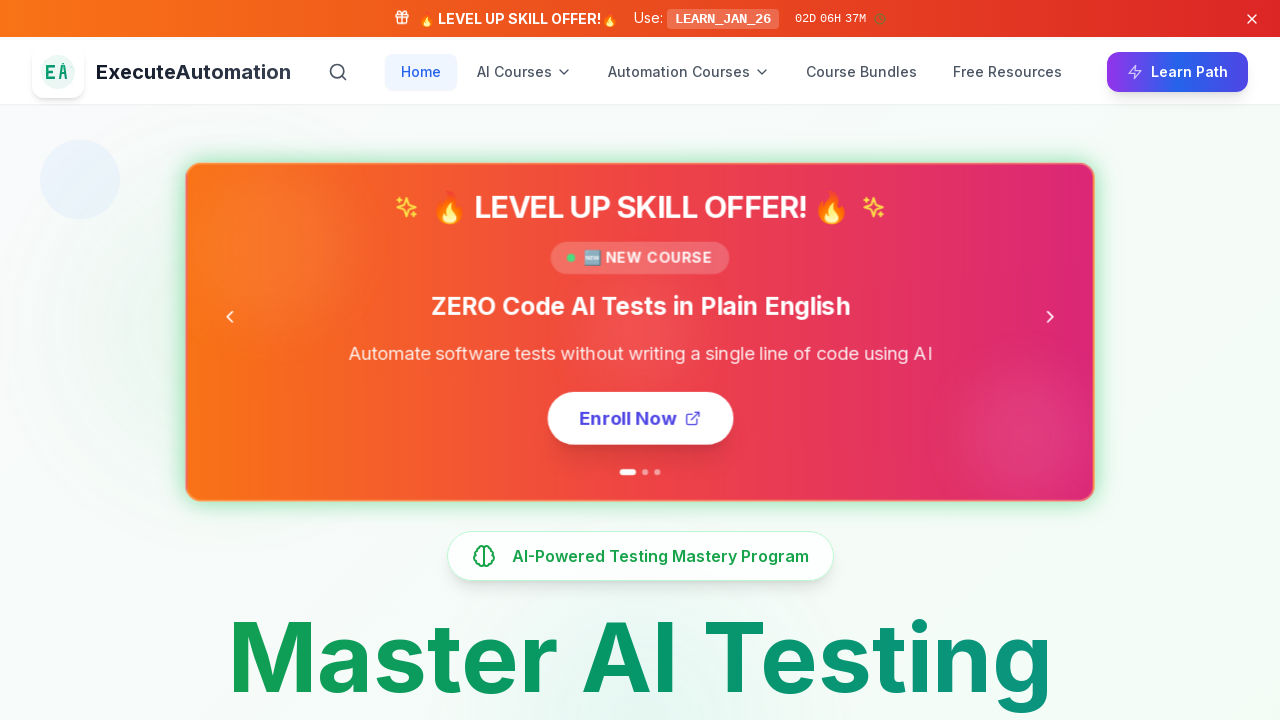

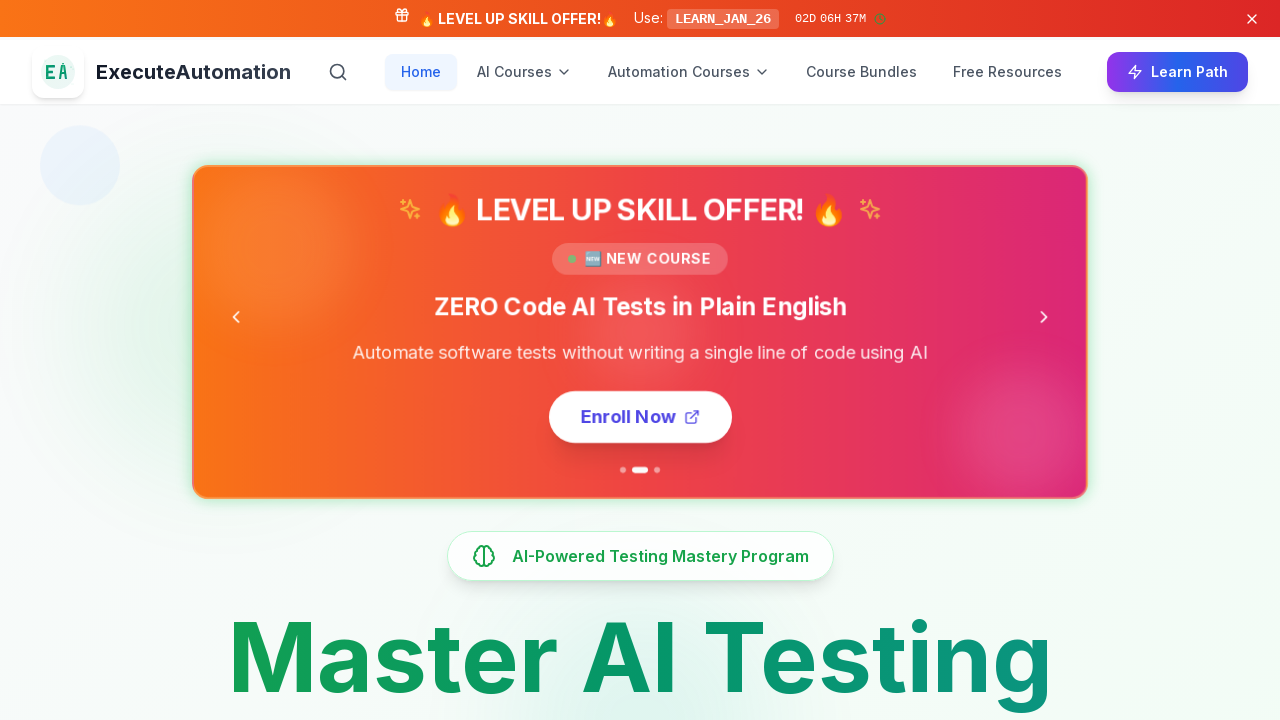